Searches for "Star Trek" and verifies that Star Trek: First Contact appears in results while The Shawshank Redemption is no longer visible

Starting URL: https://top-movies-qhyuvdwmzt.now.sh/

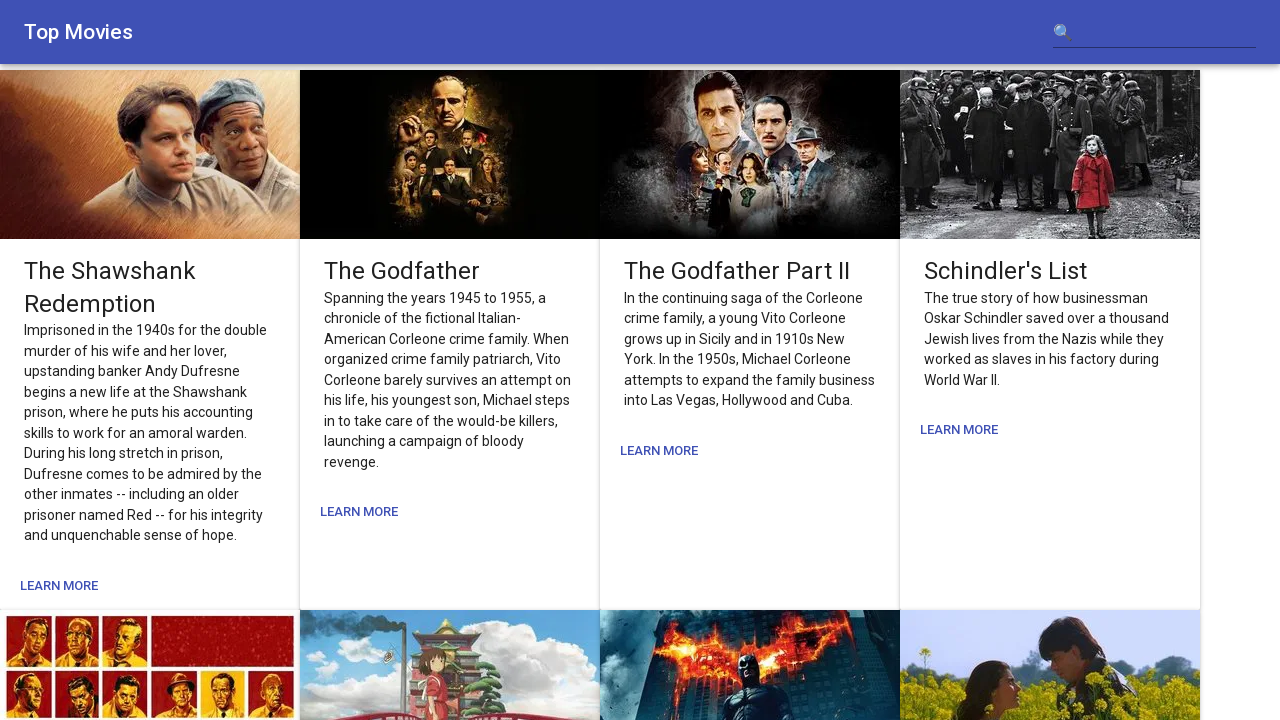

Waited for search input field to load
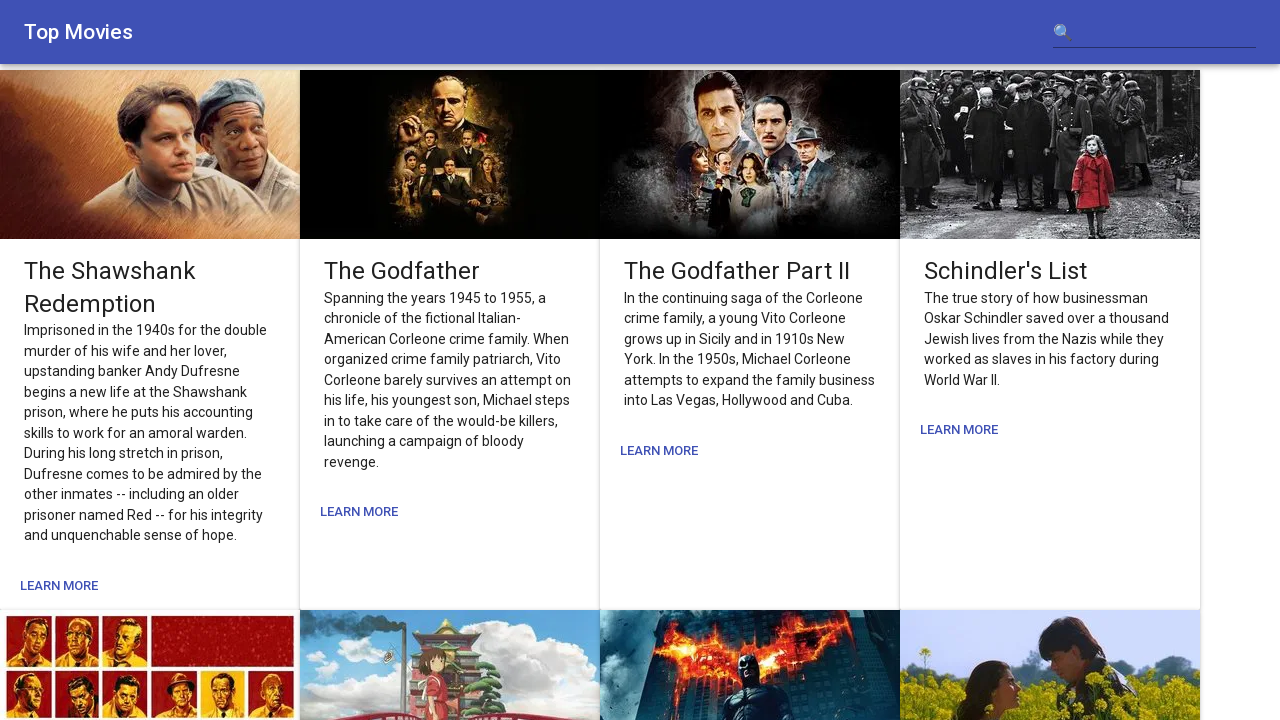

Filled search field with 'Star Trek' on input
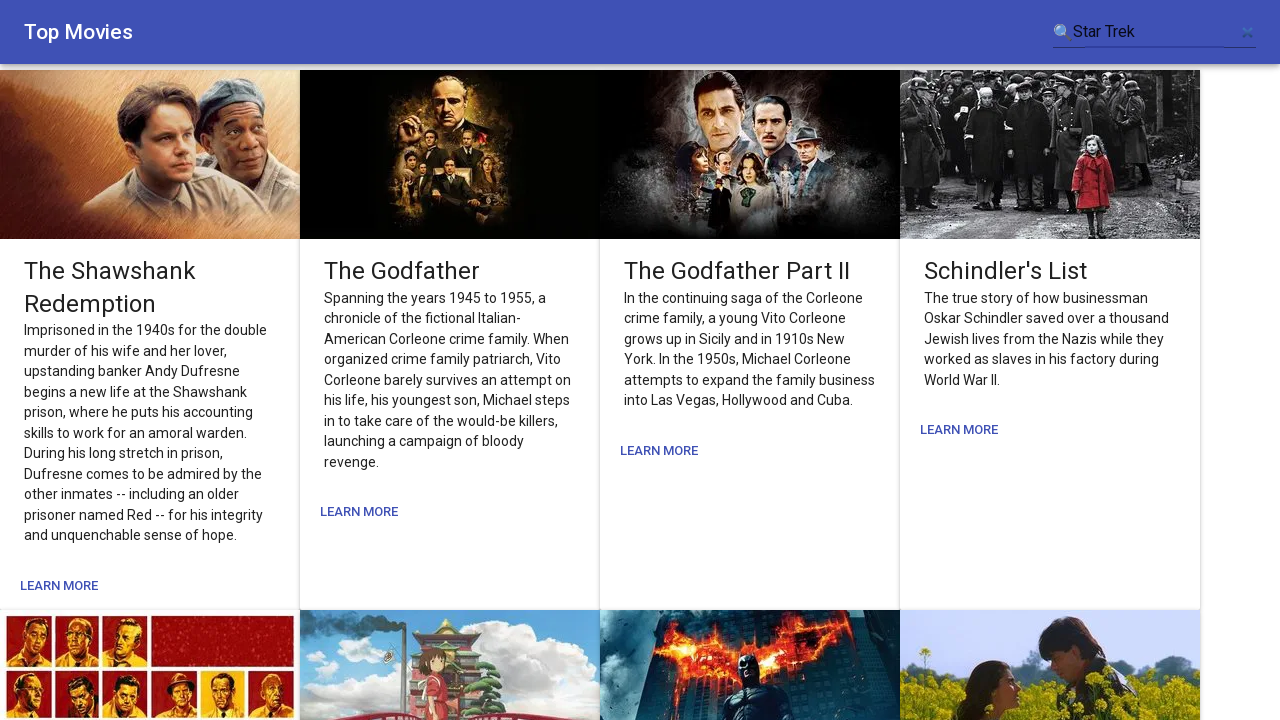

Pressed Enter to submit search for 'Star Trek' on input
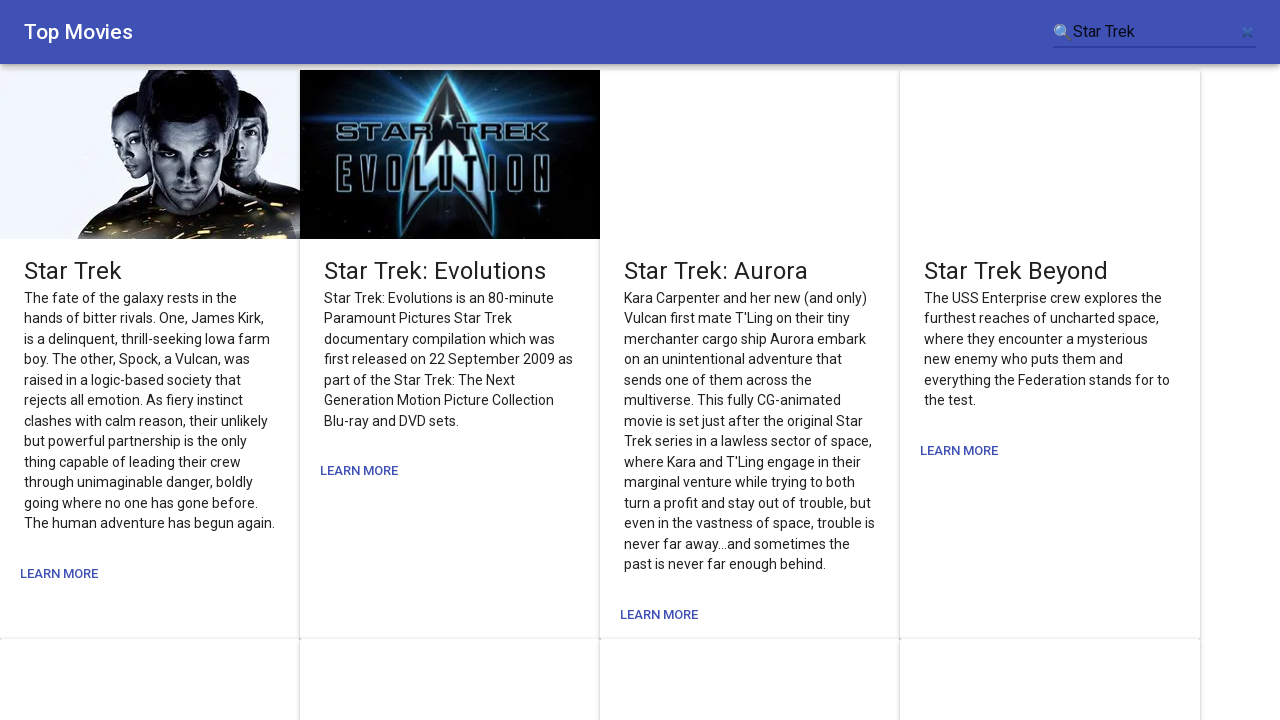

Waited 2 seconds for search results to load
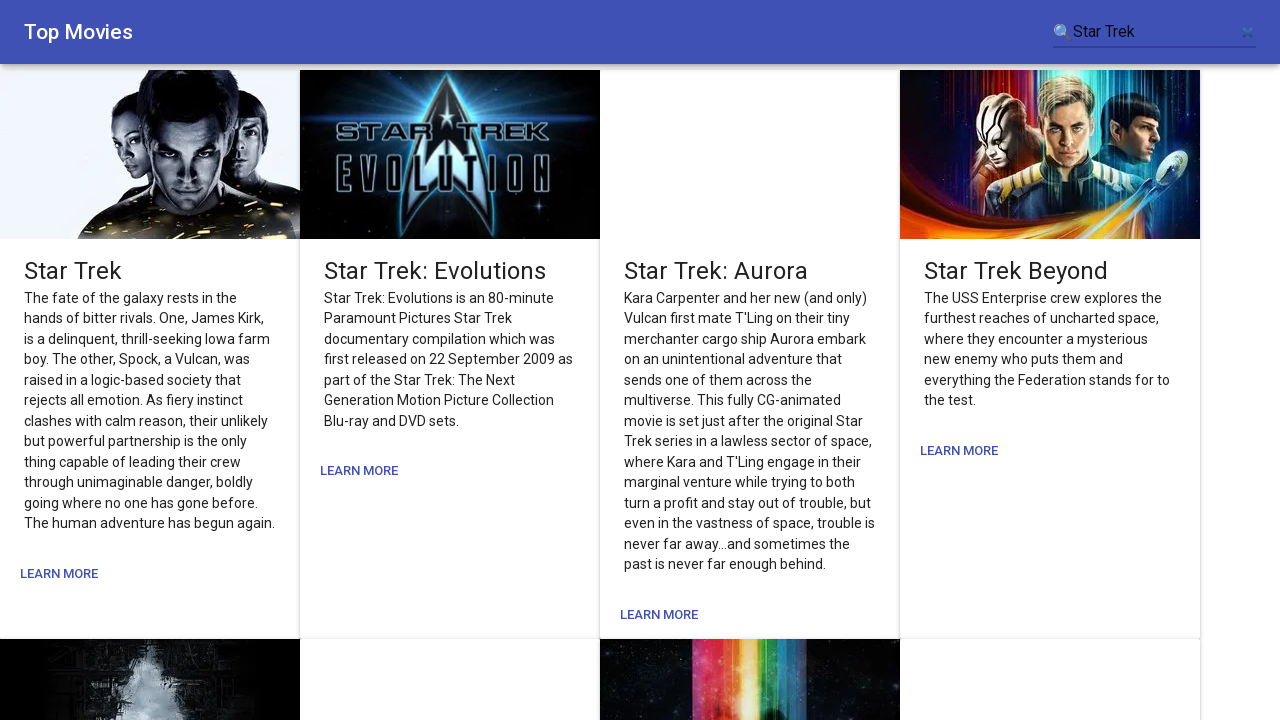

Retrieved all movie cards from search results
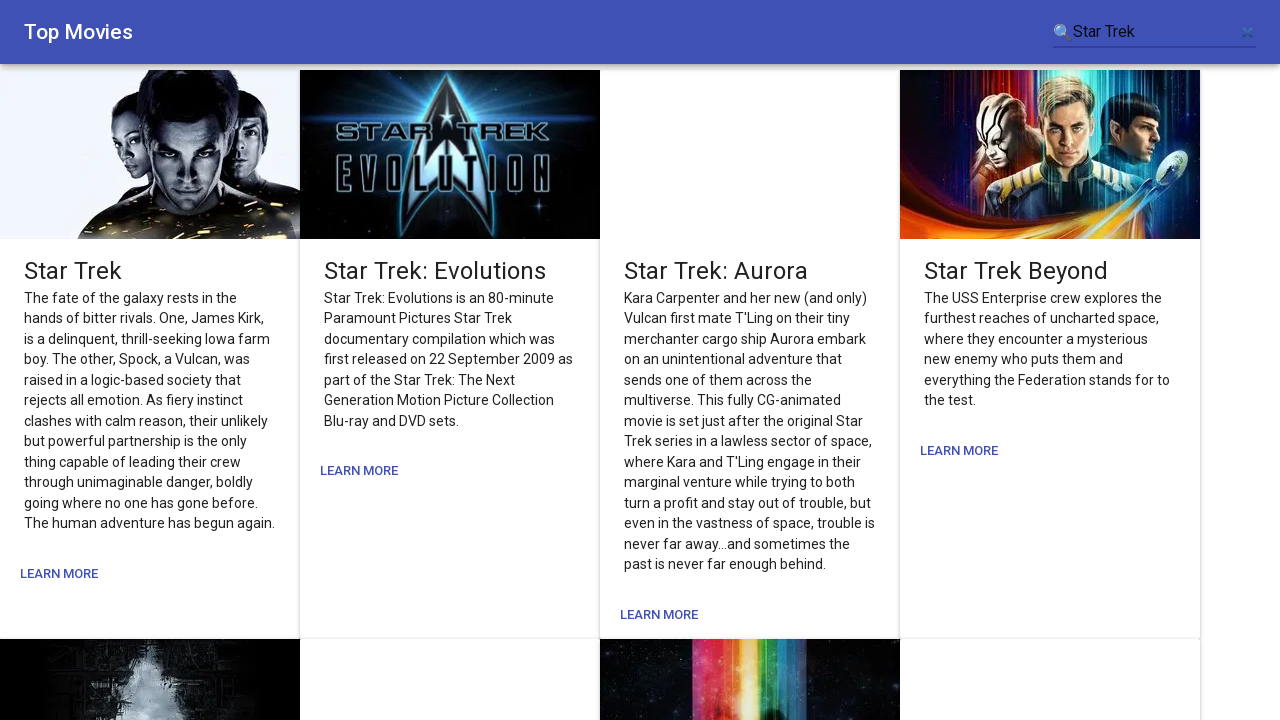

Verified that 'Star Trek: First Contact' is displayed in search results
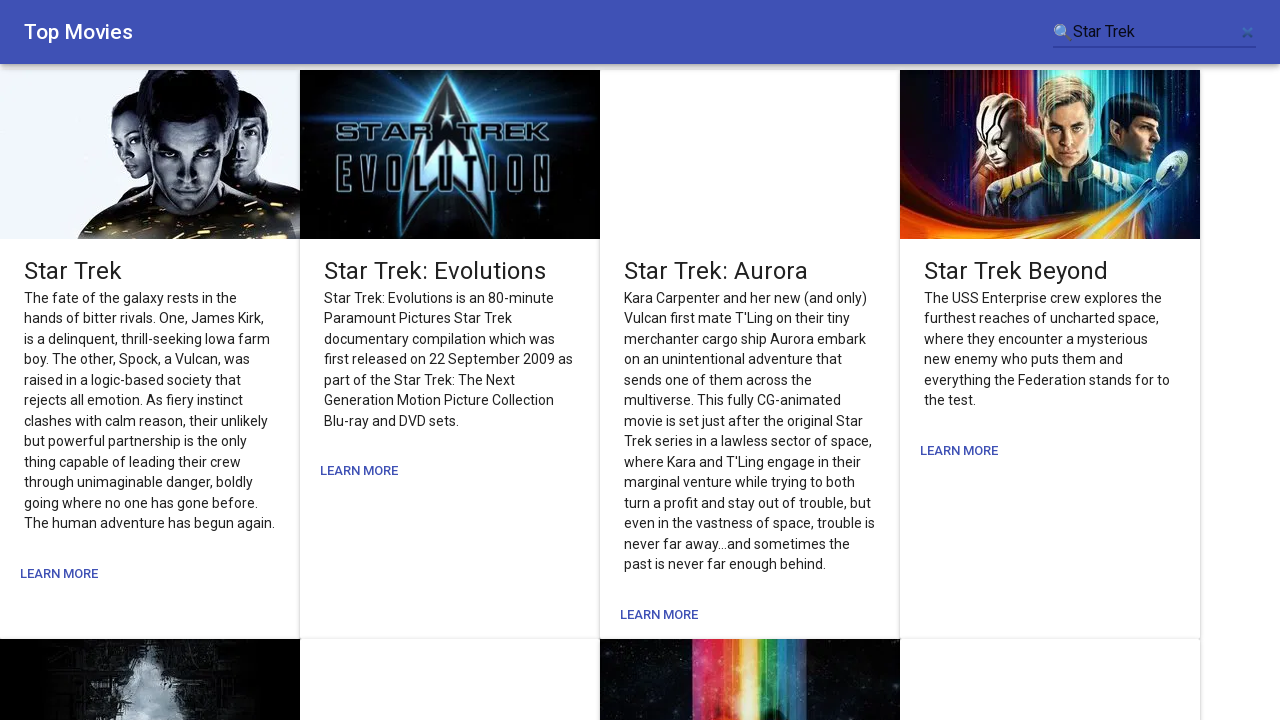

Verified that 'The Shawshank Redemption' is no longer displayed in search results
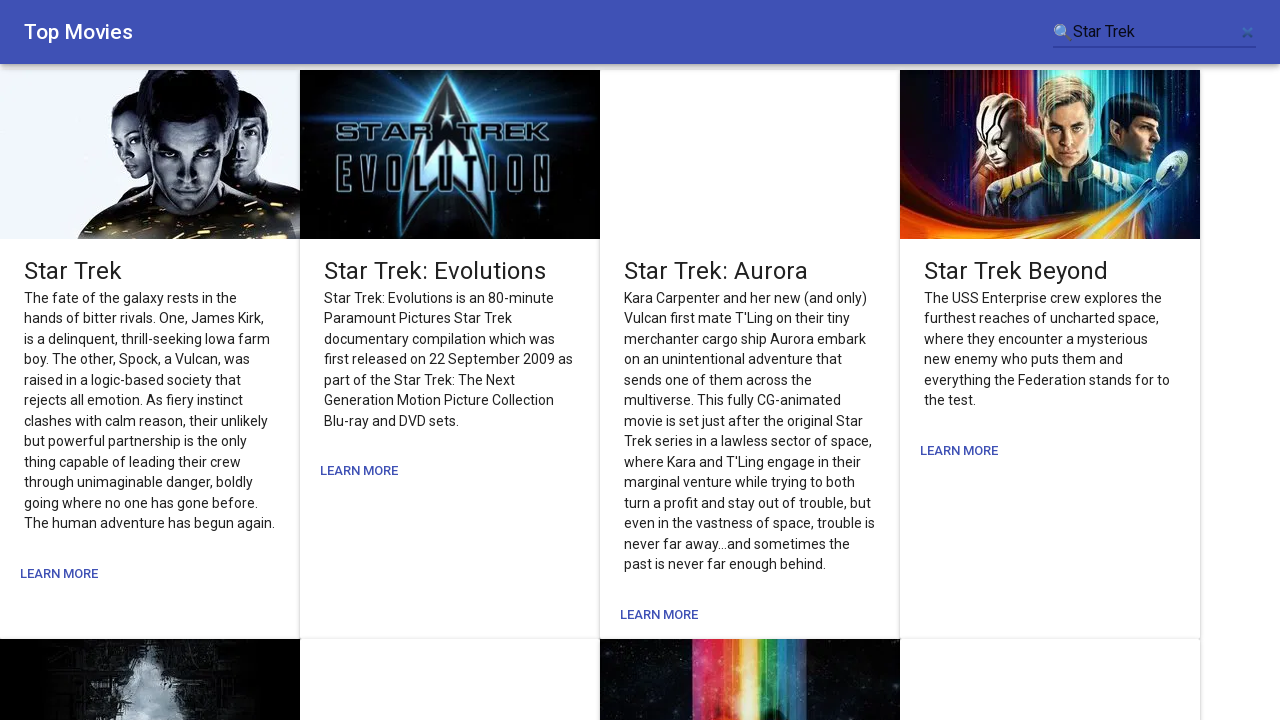

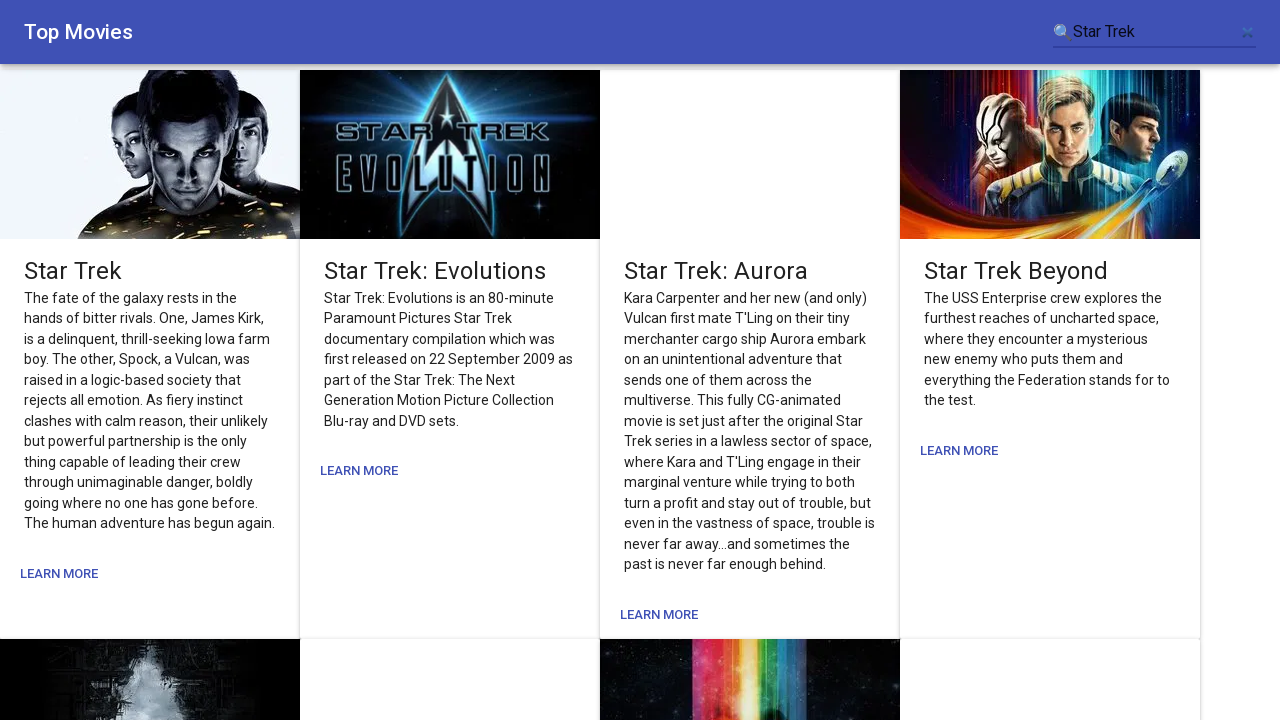